Tests a complex form by selecting radio buttons for sex and experience, picking a date, selecting profession and tool checkboxes, choosing options from dropdowns, and submitting.

Starting URL: https://atidcollege.co.il/Xamples/ex_controllers.html

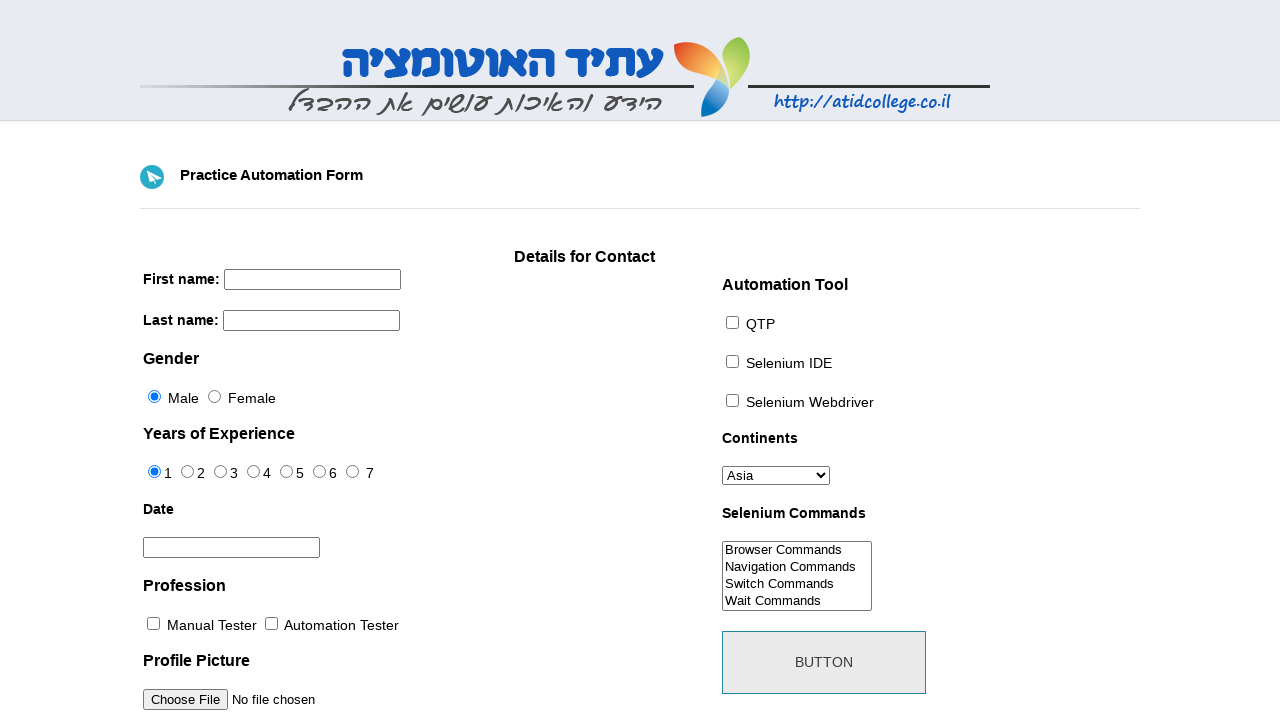

Selected Male radio button for sex at (214, 396) on #sex-1
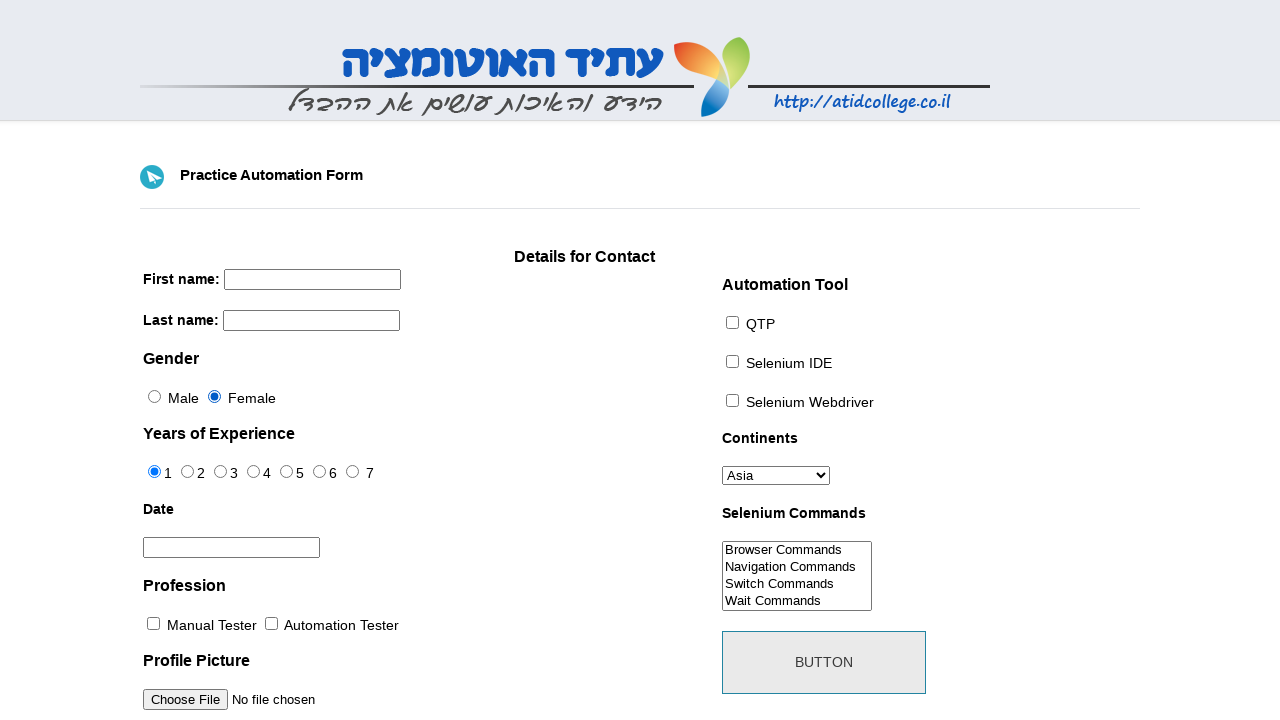

Selected experience radio button at (154, 472) on #exp-0
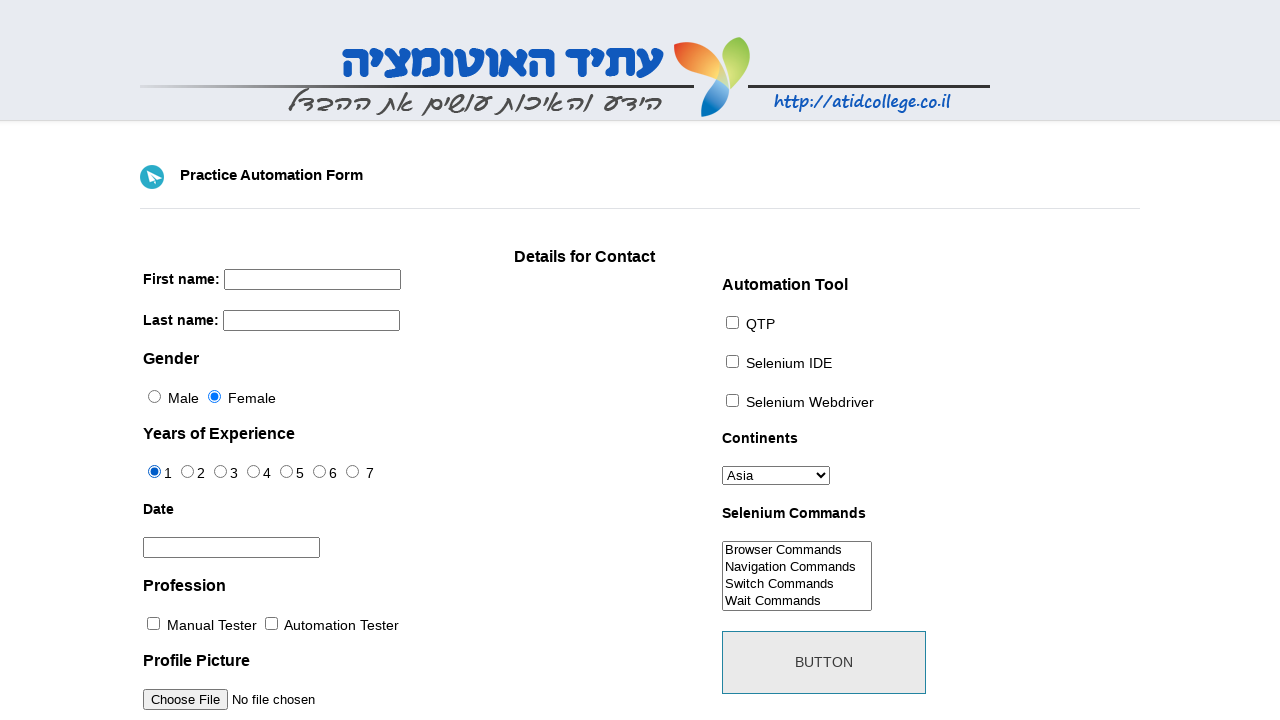

Opened date picker at (232, 548) on #datepicker
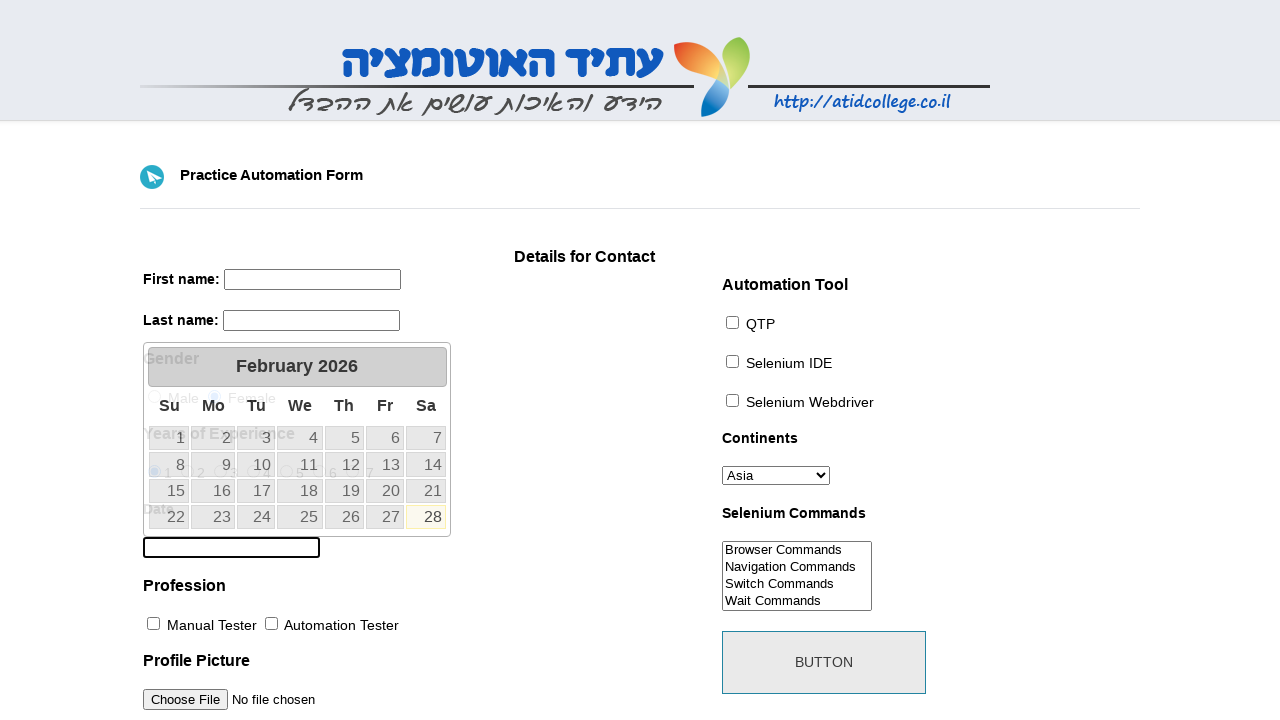

Selected first Saturday of the month from calendar at (426, 438) on xpath=//div[@id='ui-datepicker-div']/table/tbody/tr[1]/td[7]/a
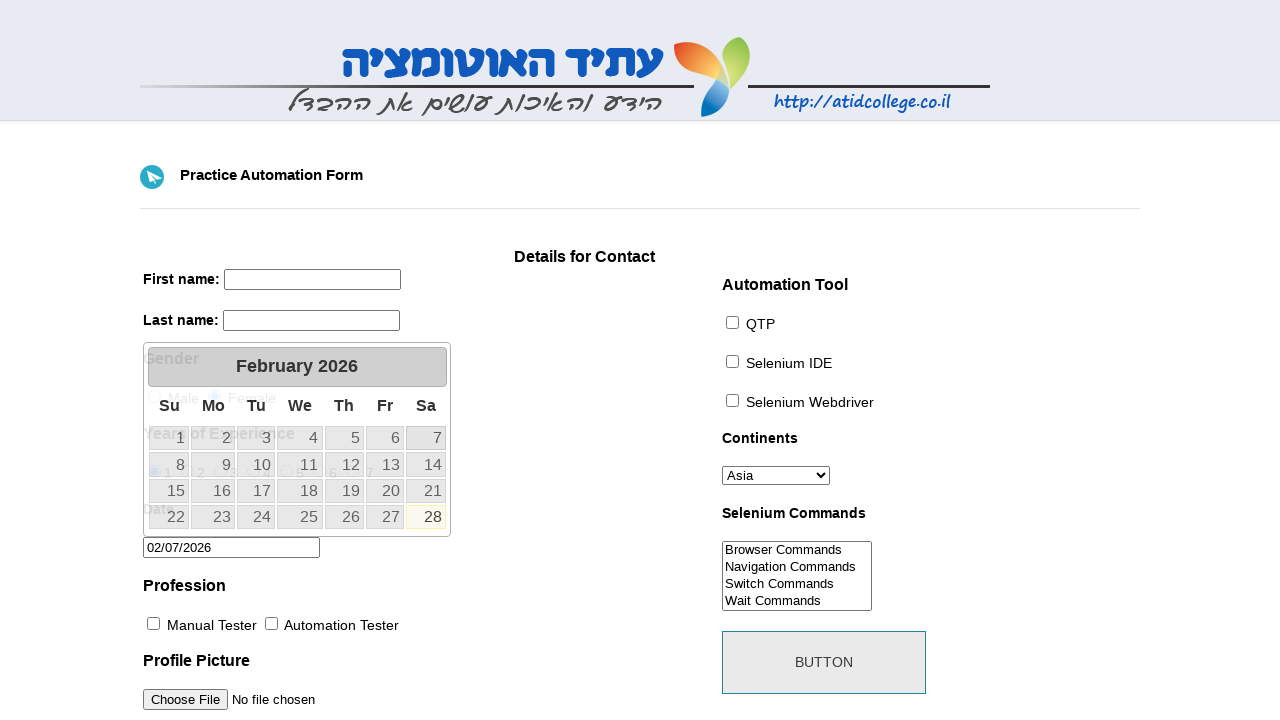

Selected profession checkbox at (272, 624) on #profession-1
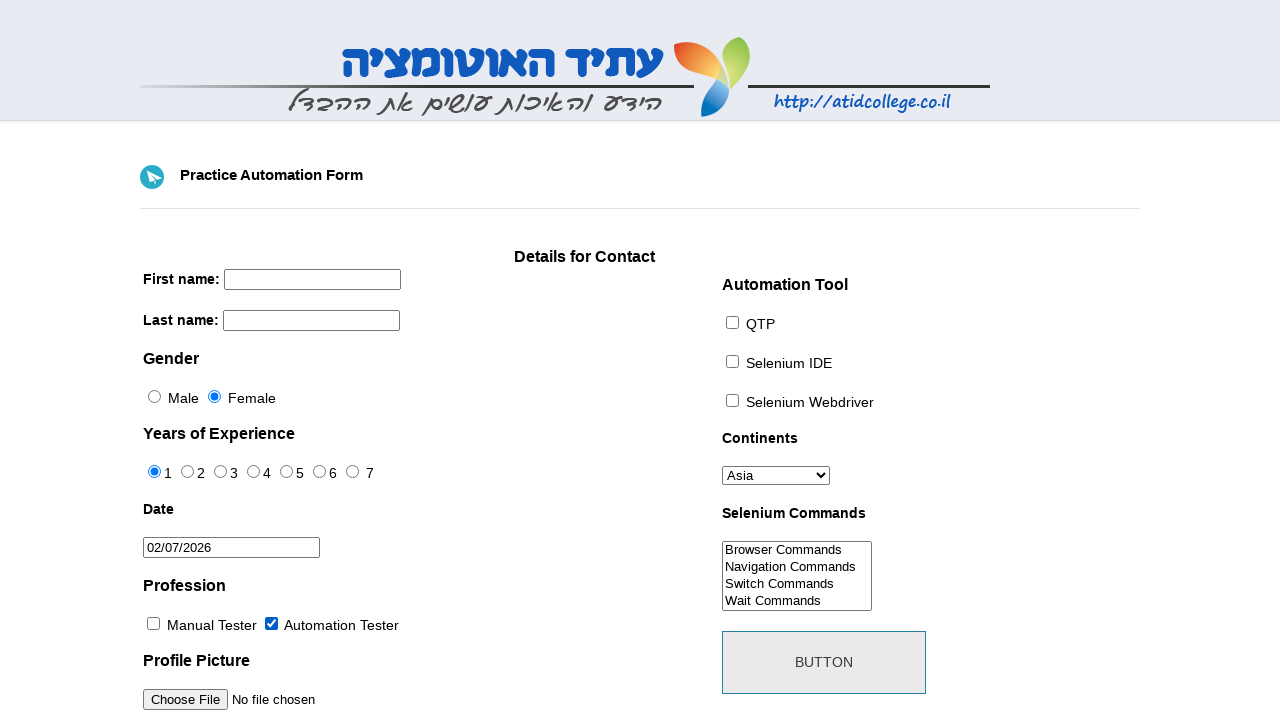

Selected tool checkbox at (732, 400) on #tool-2
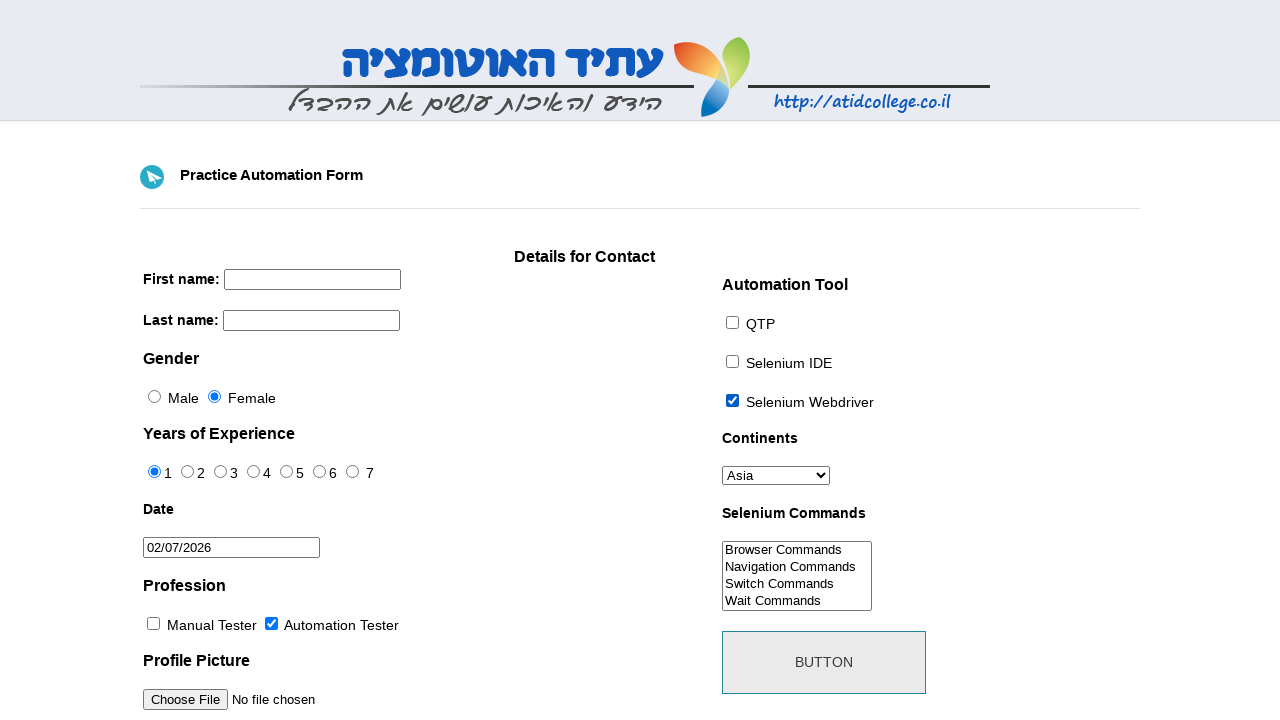

Selected Asia from continents dropdown on #continents
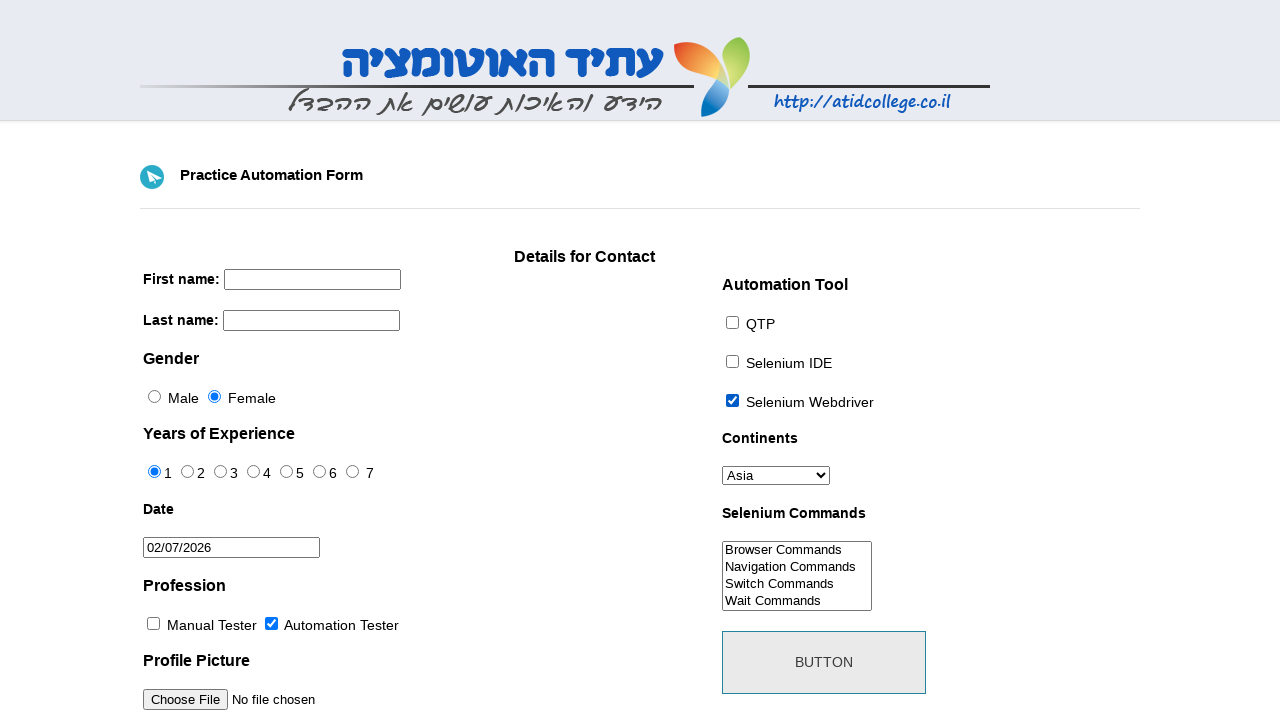

Selected Browser Commands from Selenium commands dropdown on #selenium_commands
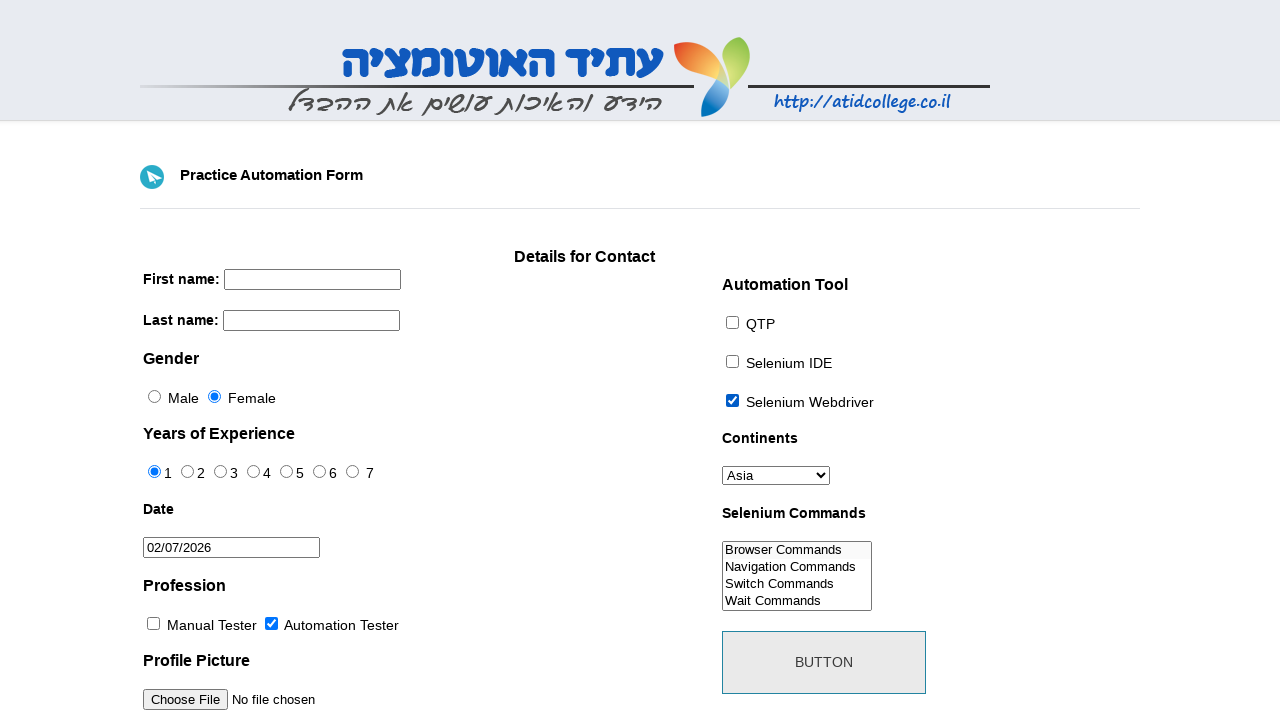

Clicked submit button to submit the form at (824, 662) on #submit
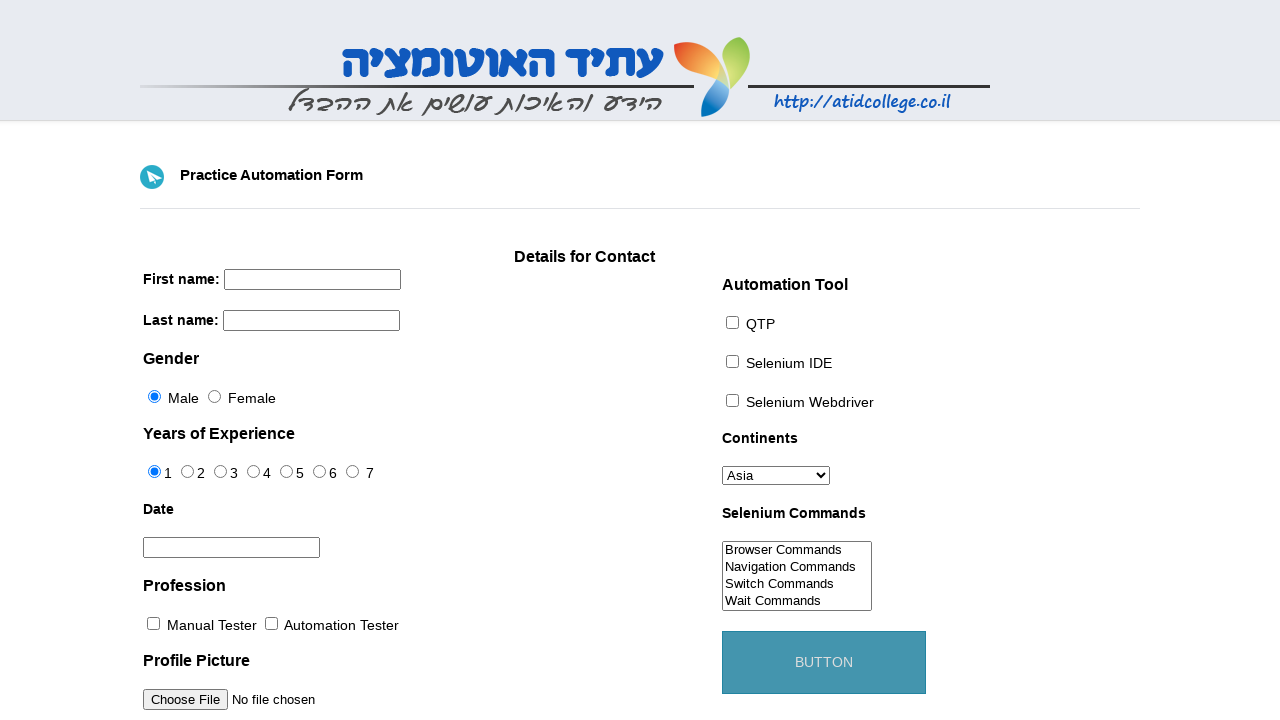

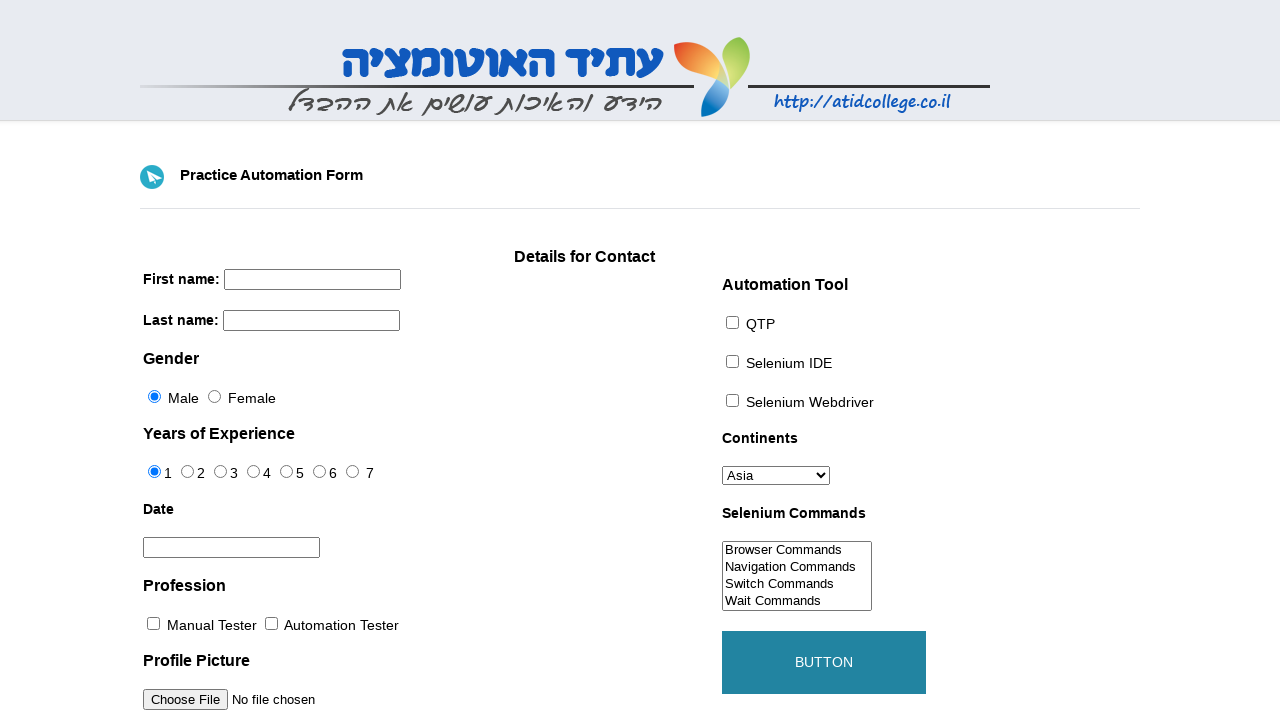